Tests drag and drop functionality on jQueryUI's droppable demo page by dragging a source element and dropping it onto a target element within an iframe

Starting URL: https://jqueryui.com/droppable/

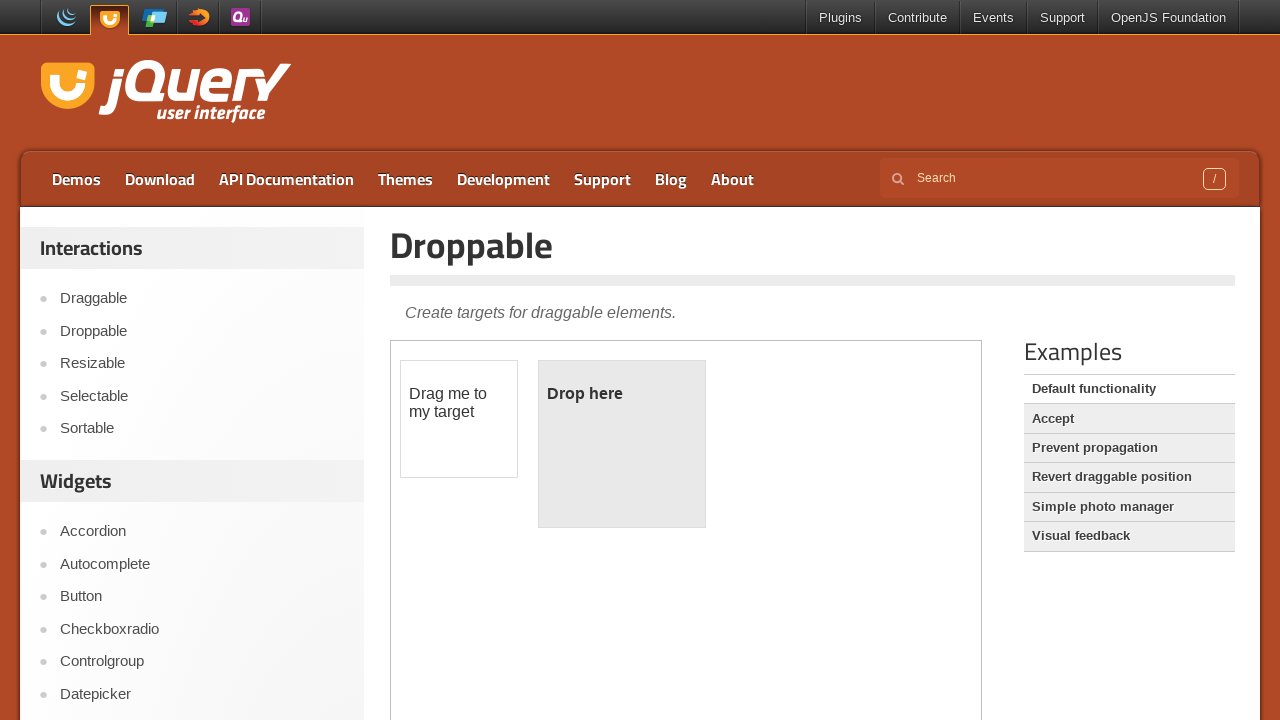

Located the demo iframe containing drag and drop elements
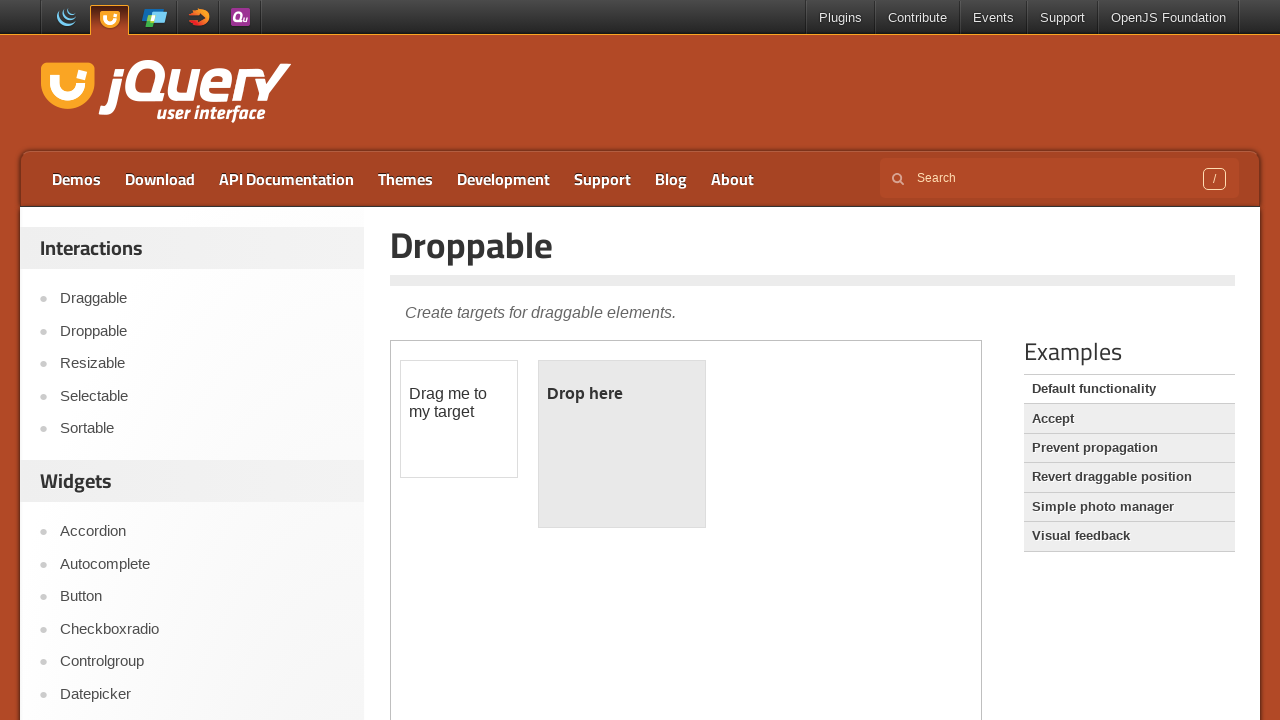

Located the draggable source element
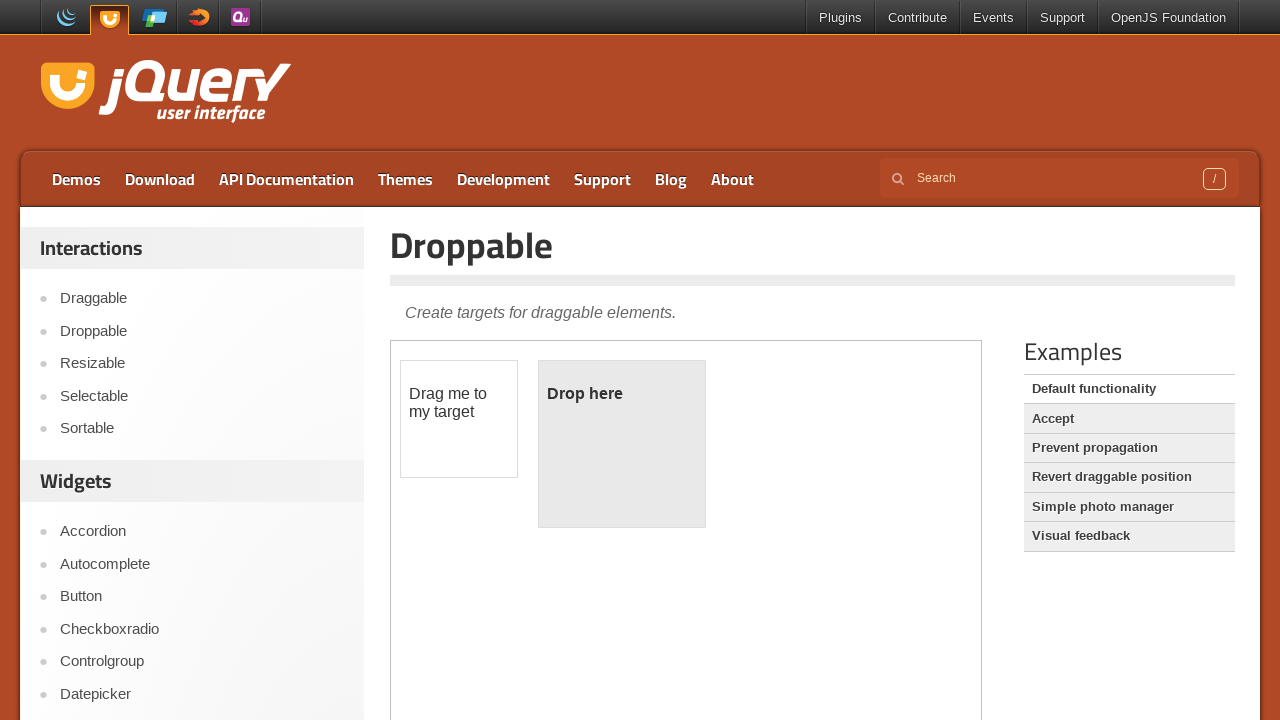

Located the droppable target element
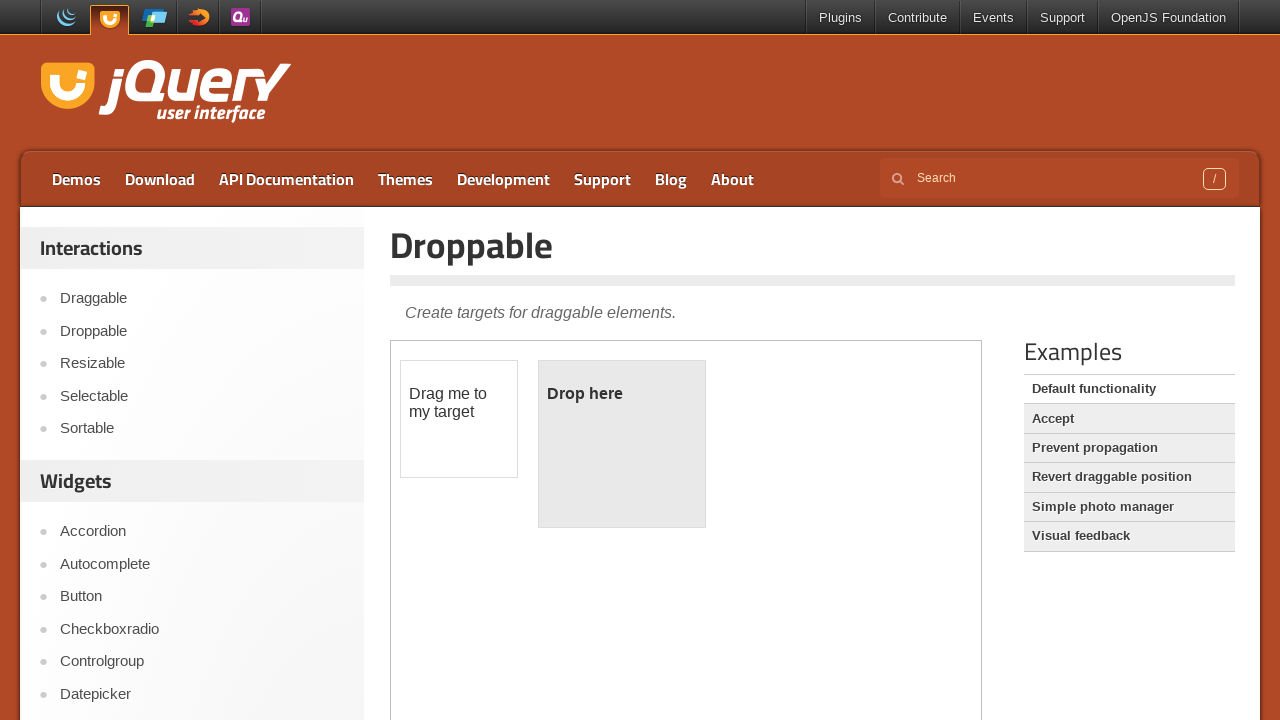

Dragged source element and dropped it onto target element at (622, 444)
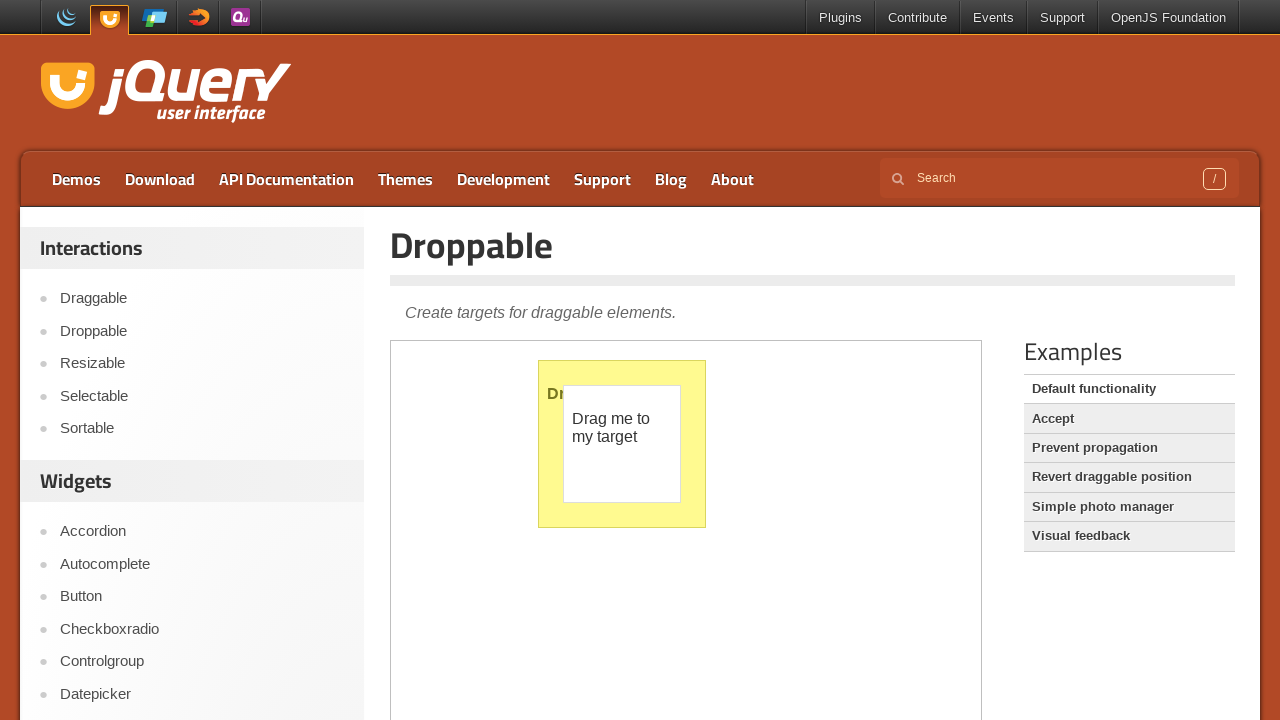

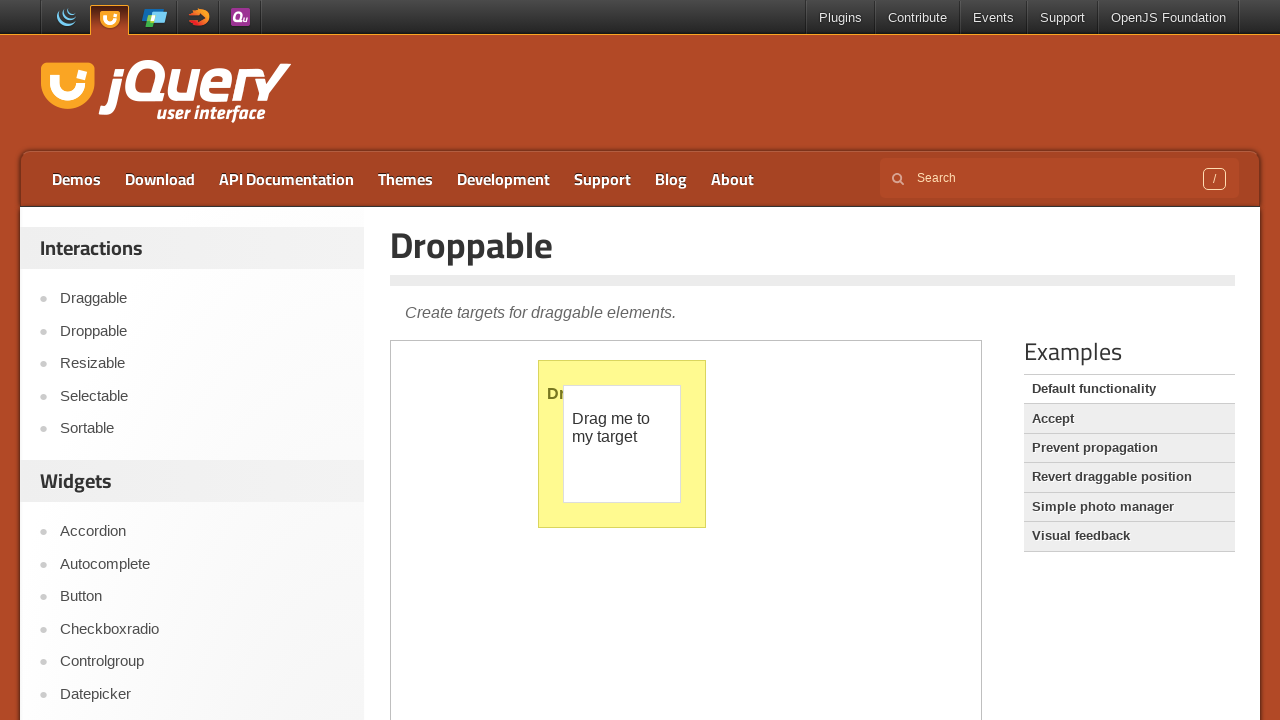